Tests calendar date picker functionality by clicking on date field, selecting a month and year from dropdowns, and clicking on a specific date

Starting URL: https://testautomationpractice.blogspot.com/

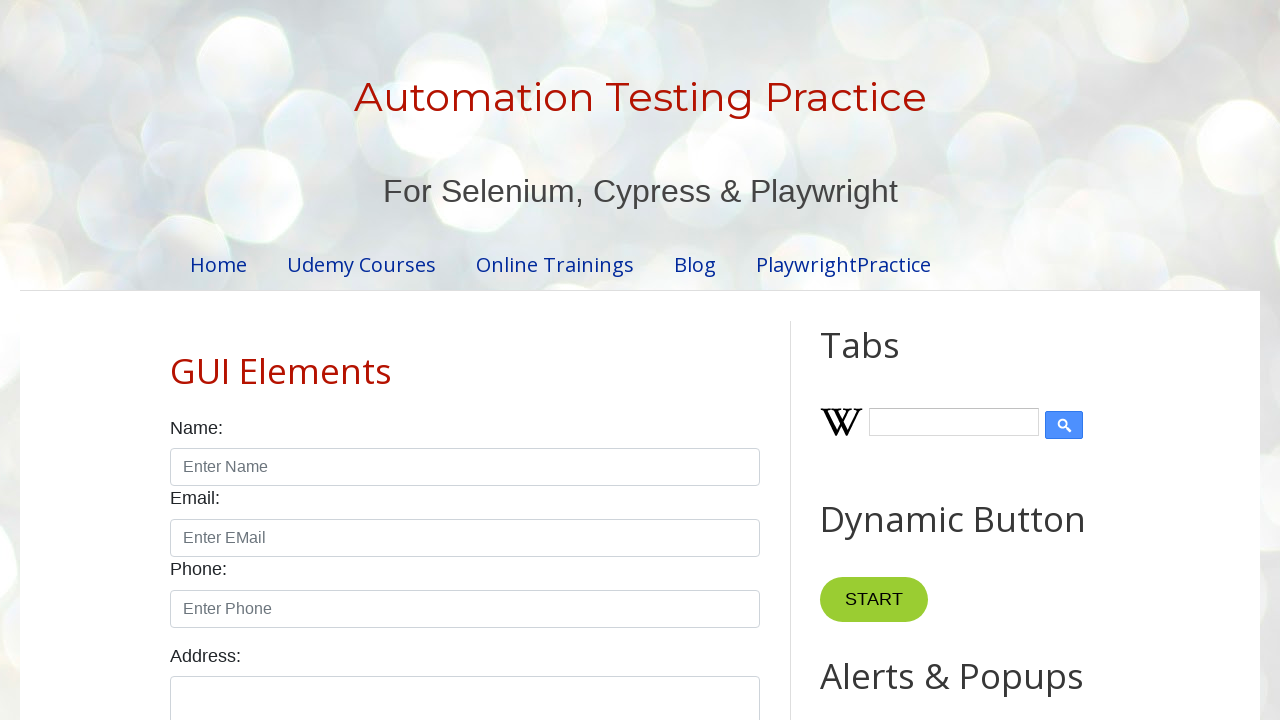

Clicked on date input field to open calendar picker at (520, 360) on #txtDate
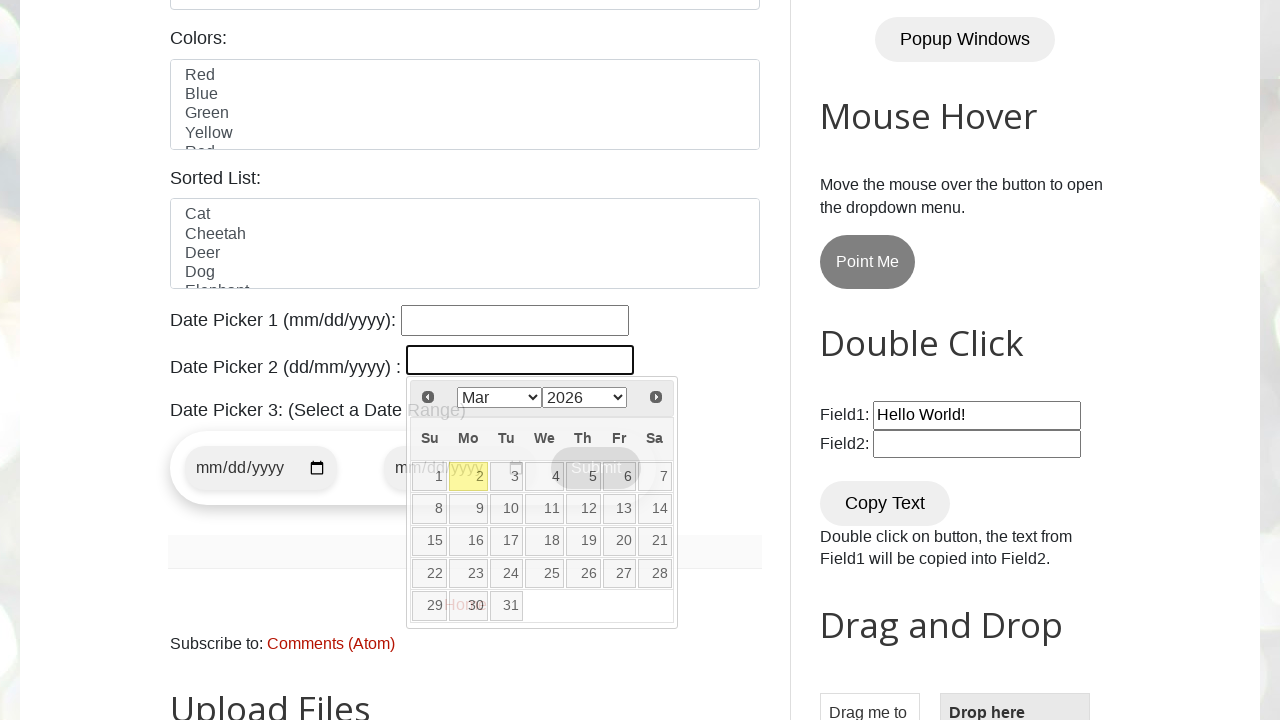

Calendar picker appeared with month dropdown visible
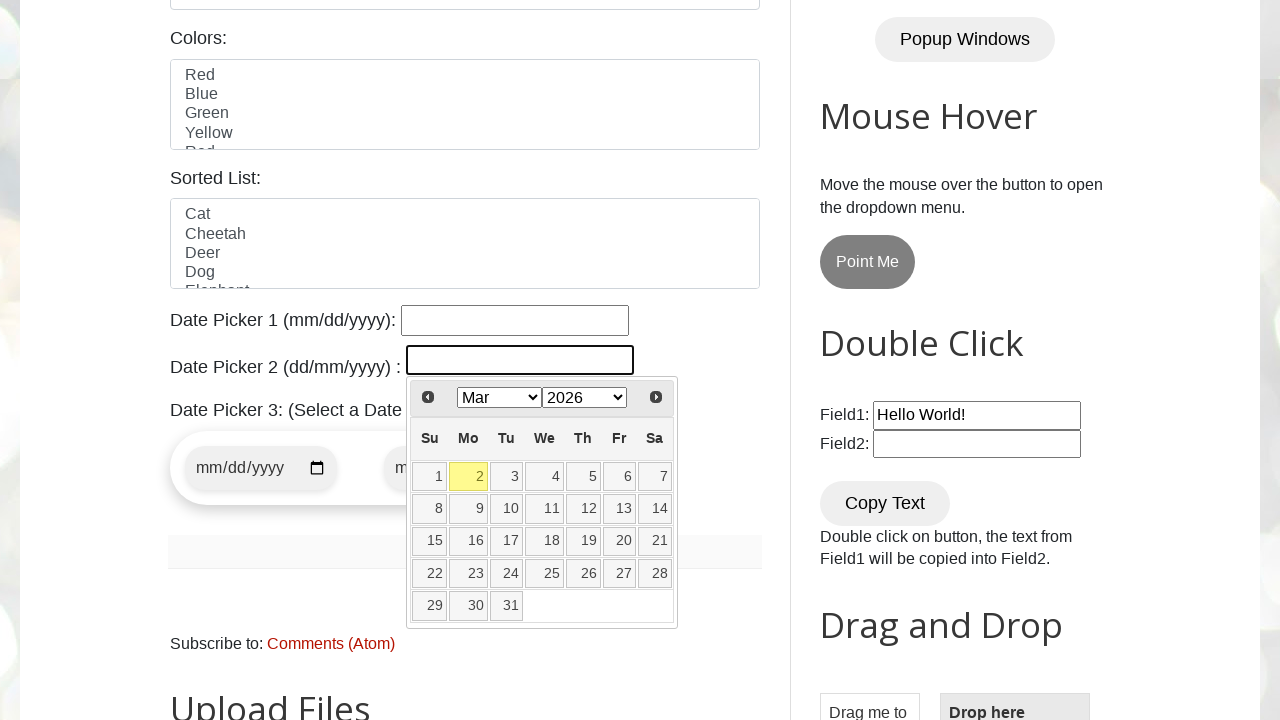

Selected month 'Aug' from dropdown on .ui-datepicker-month
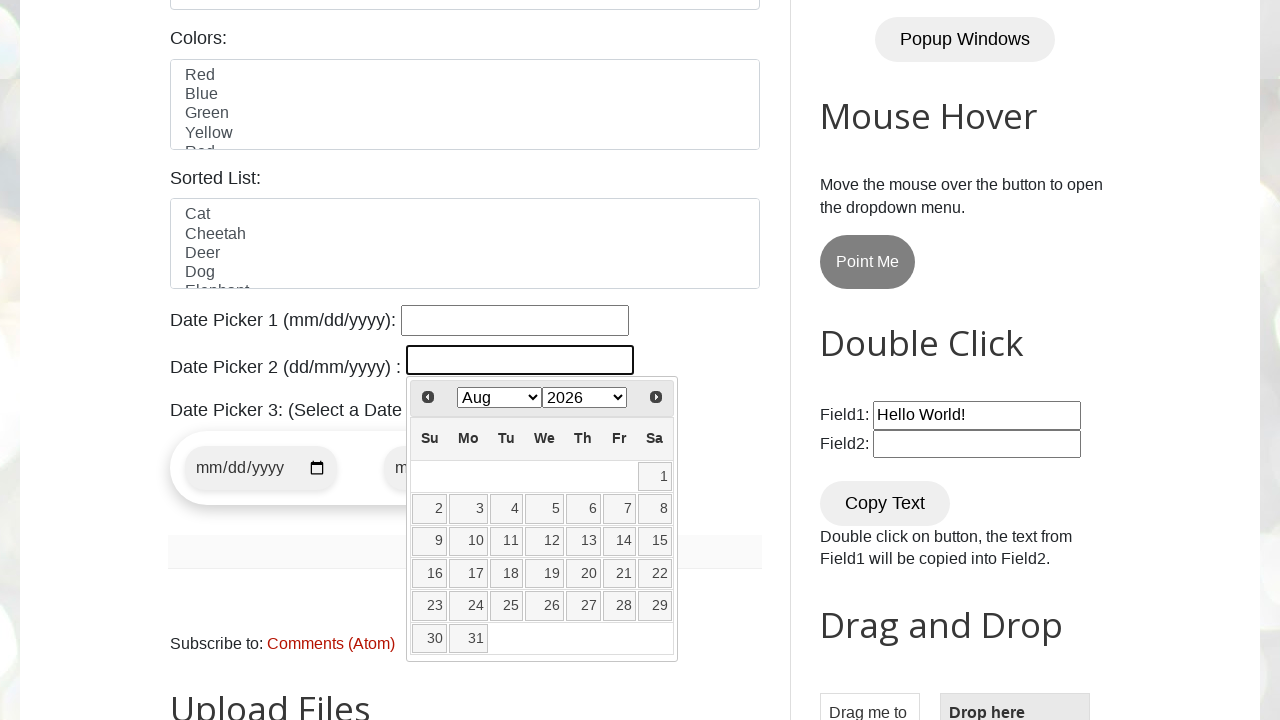

Selected year '2023' from dropdown on .ui-datepicker-year
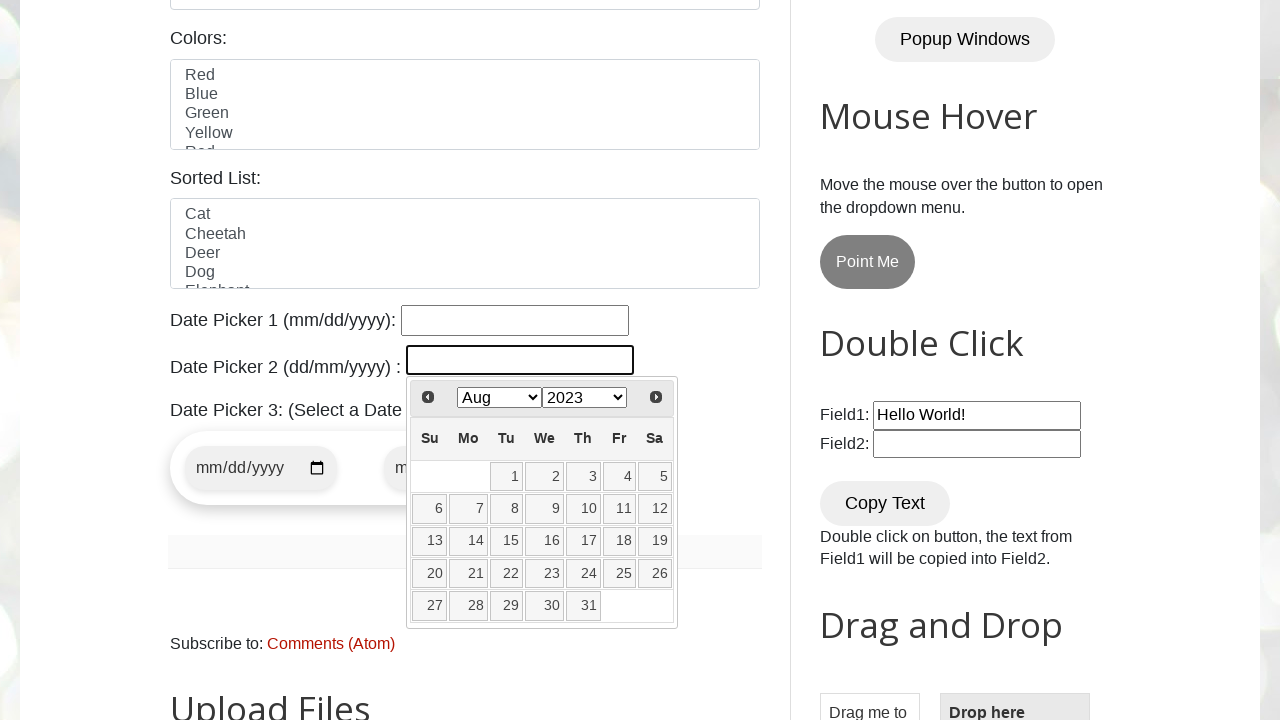

Clicked on date '15' in the calendar at (507, 541) on //table[@class='ui-datepicker-calendar']/tbody/tr/td/a[text()='15']
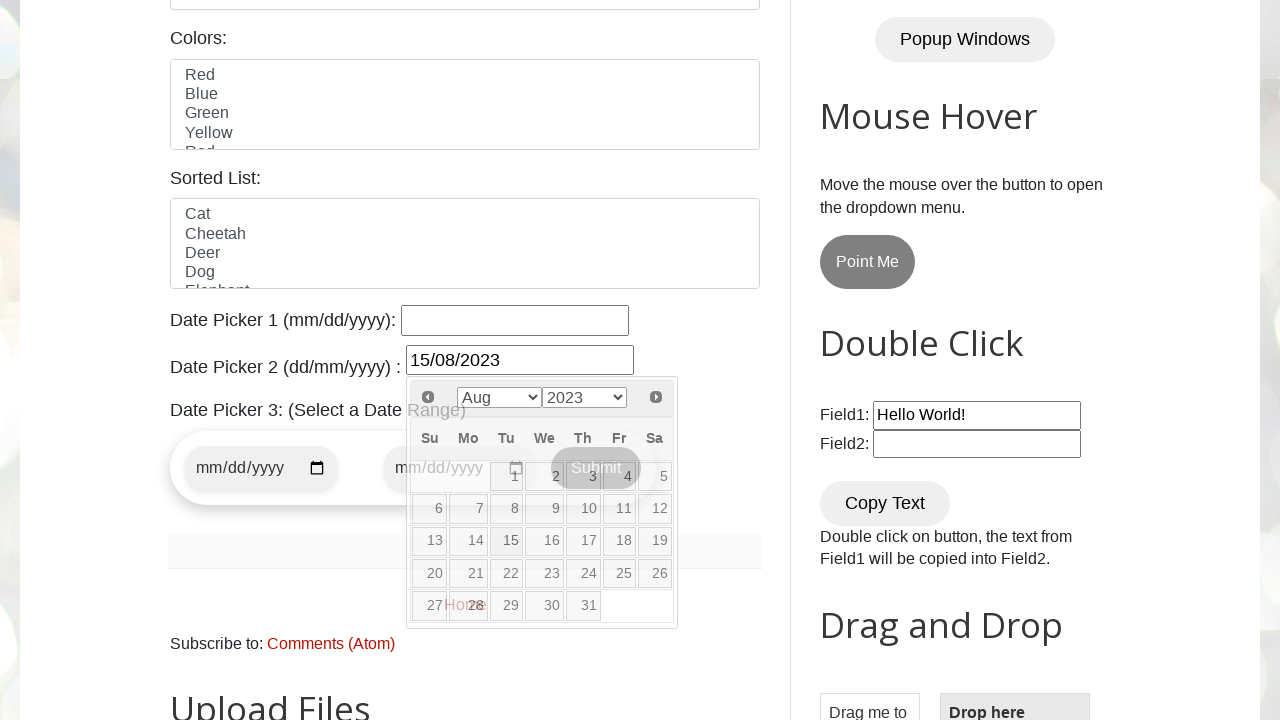

Verified that date was successfully selected in the input field
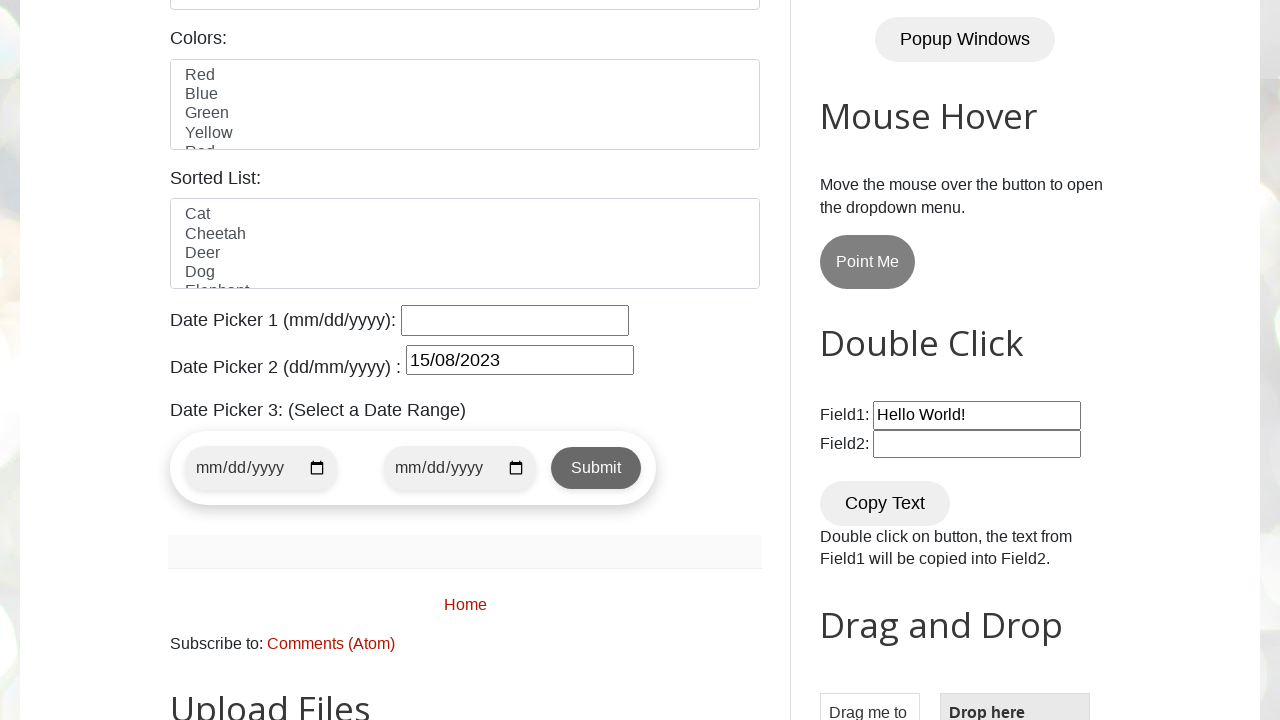

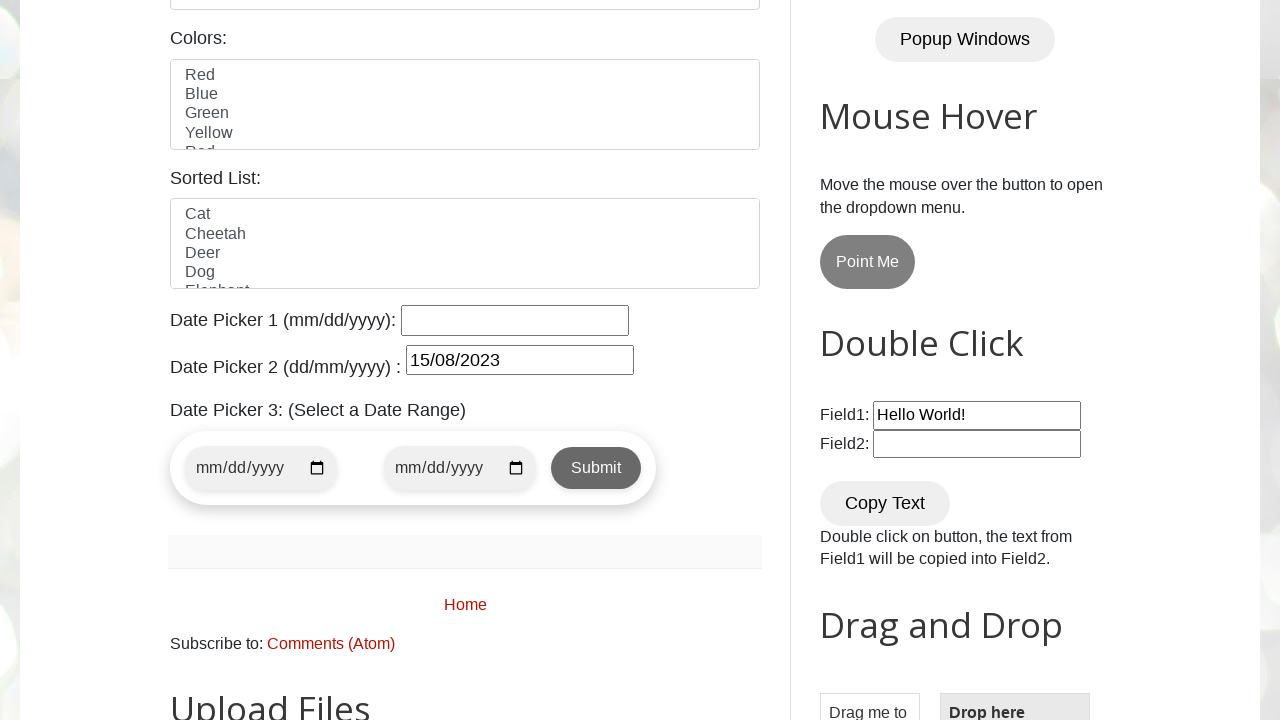